Tests adding todo items to the list by filling the input field and pressing Enter, verifying items are added correctly

Starting URL: https://demo.playwright.dev/todomvc

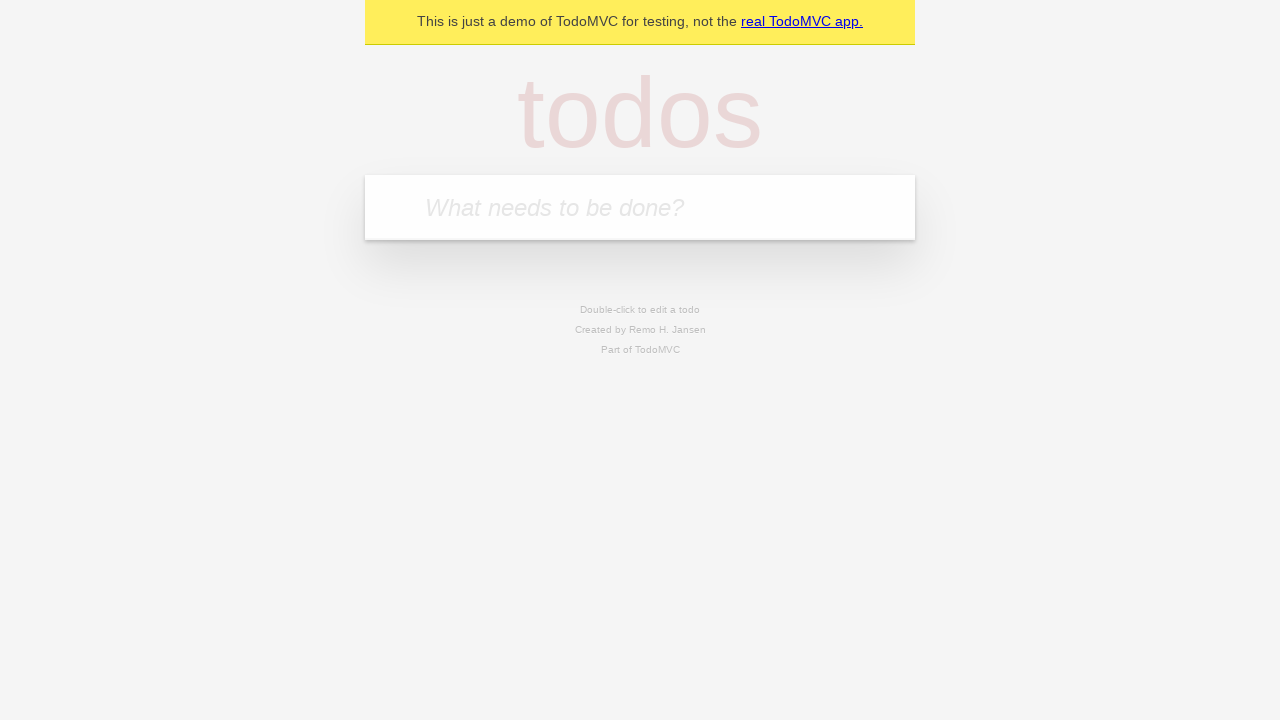

Filled todo input field with 'buy some cheese' on internal:attr=[placeholder="What needs to be done?"i]
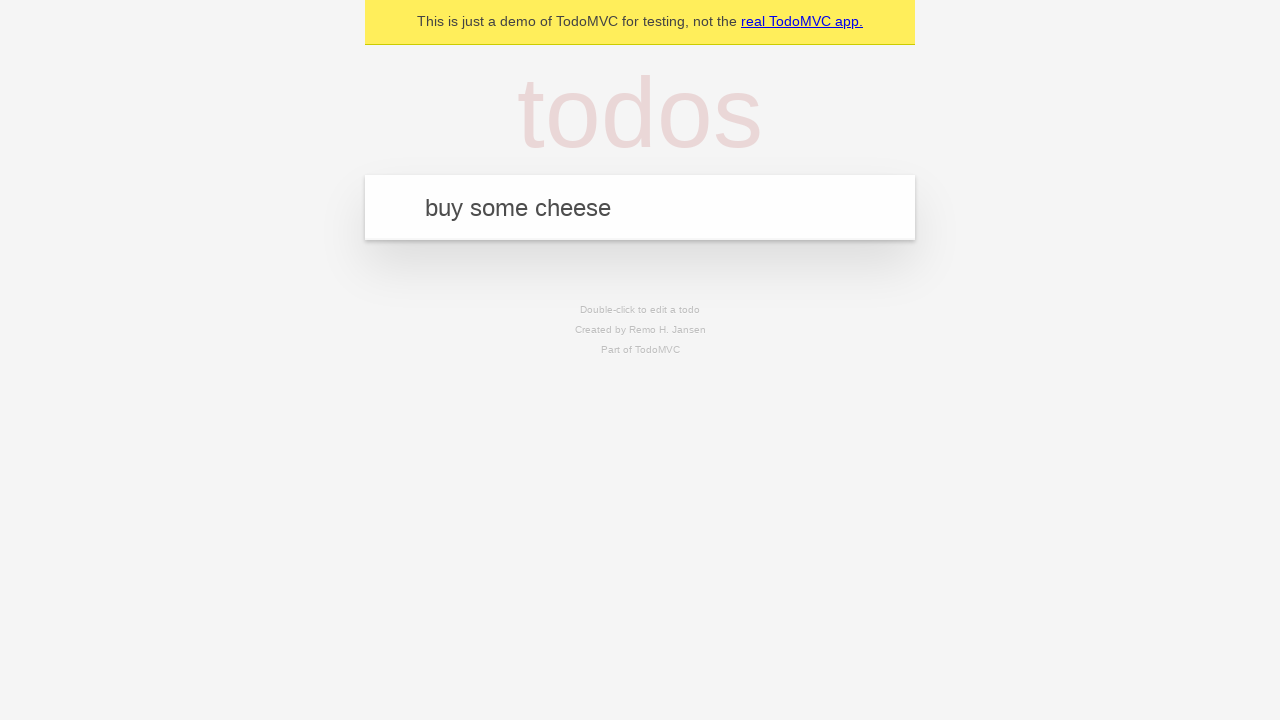

Pressed Enter to add first todo item on internal:attr=[placeholder="What needs to be done?"i]
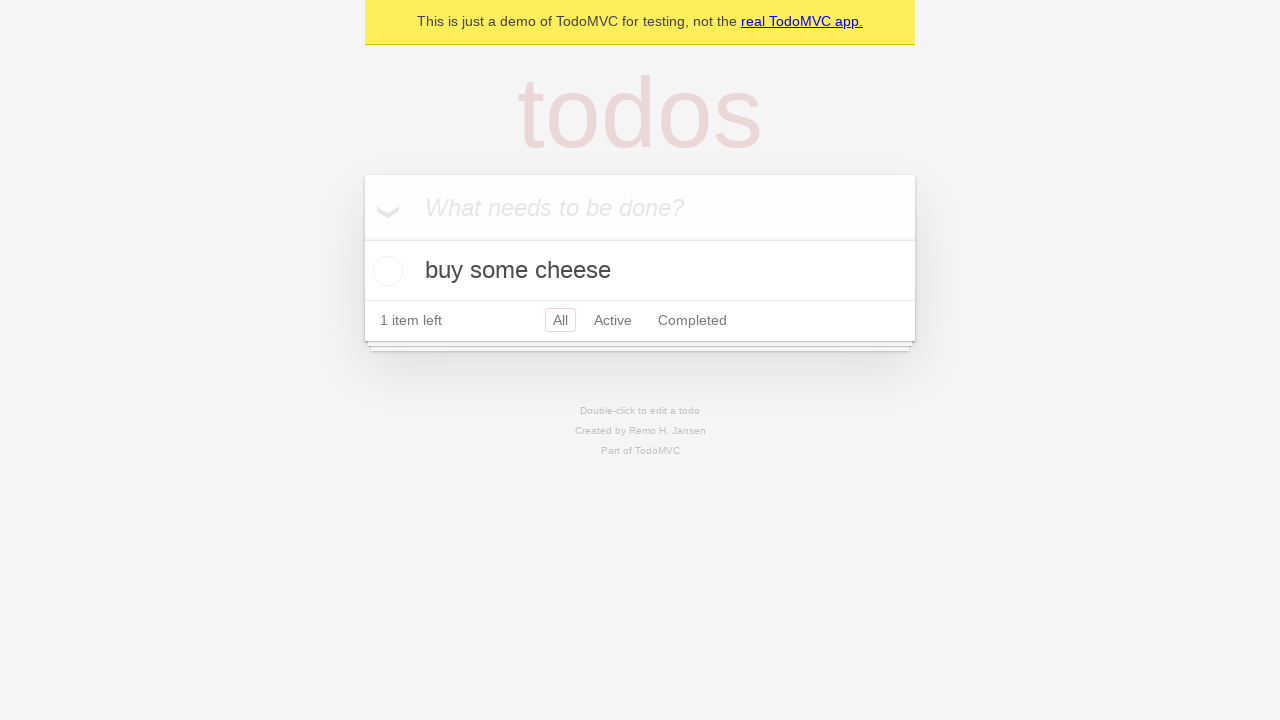

Waited for first todo item to appear
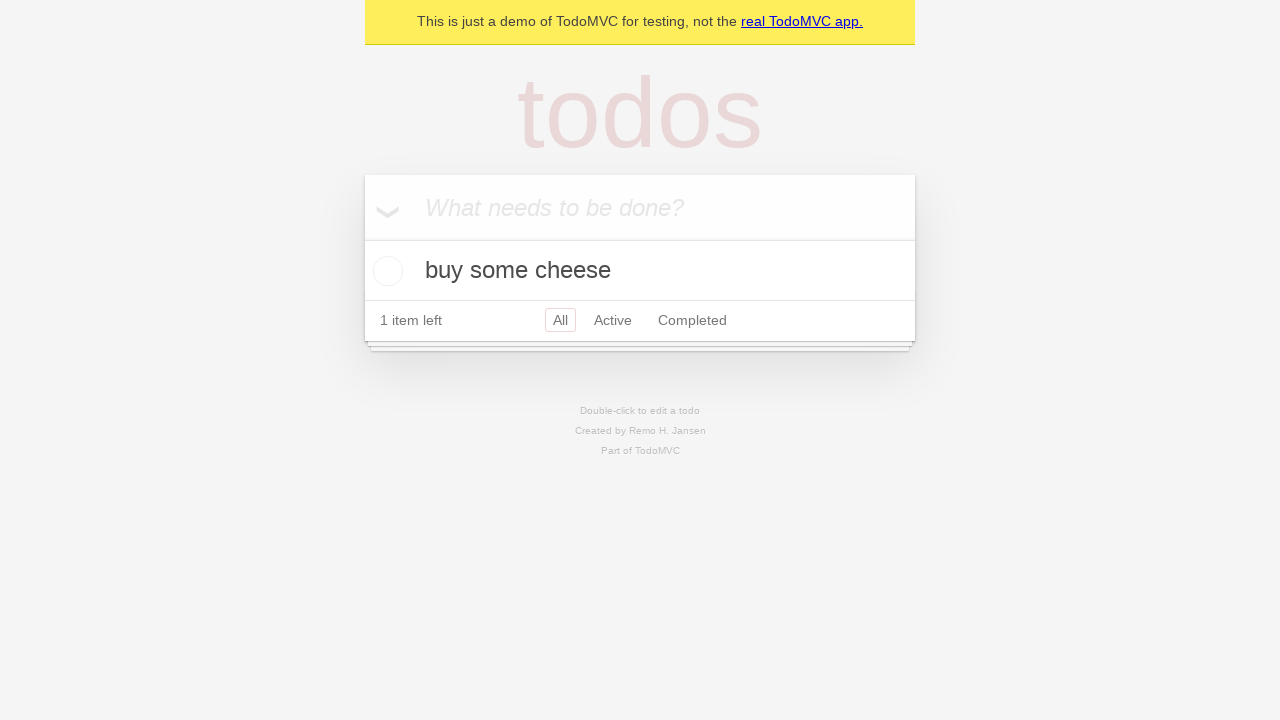

Filled todo input field with 'feed the cat' on internal:attr=[placeholder="What needs to be done?"i]
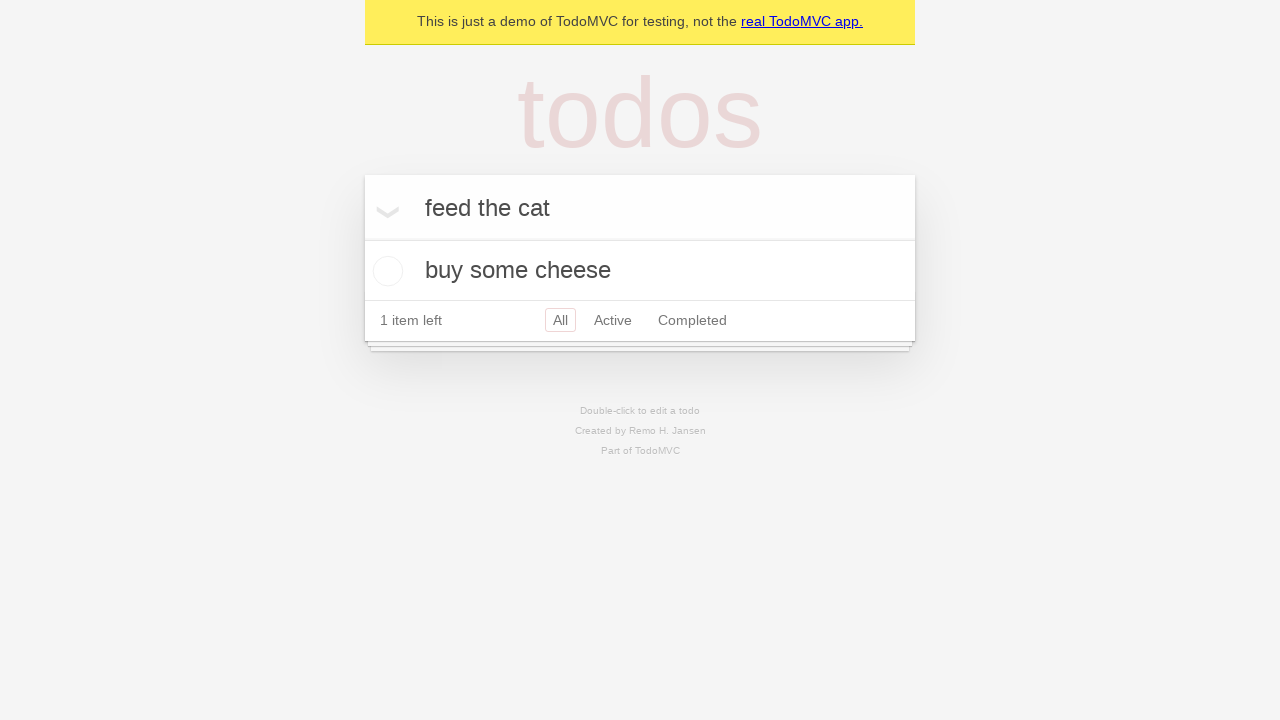

Pressed Enter to add second todo item on internal:attr=[placeholder="What needs to be done?"i]
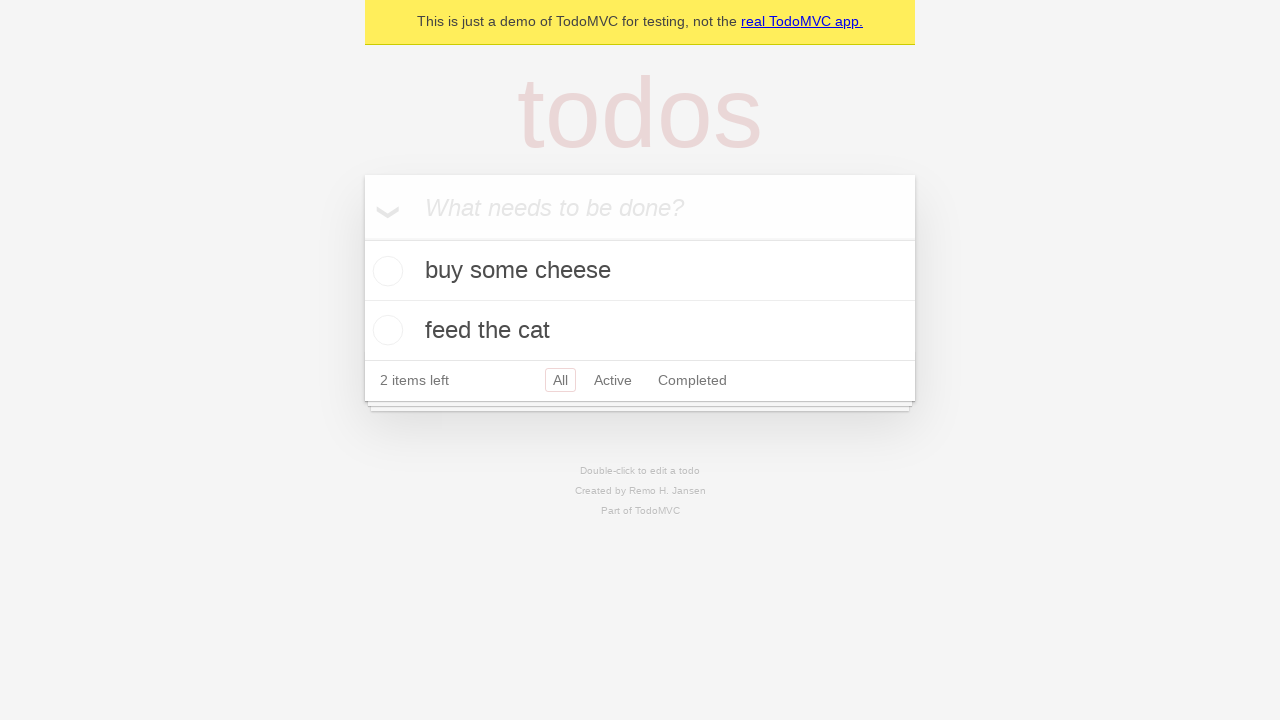

Waited for second todo item to appear in the list
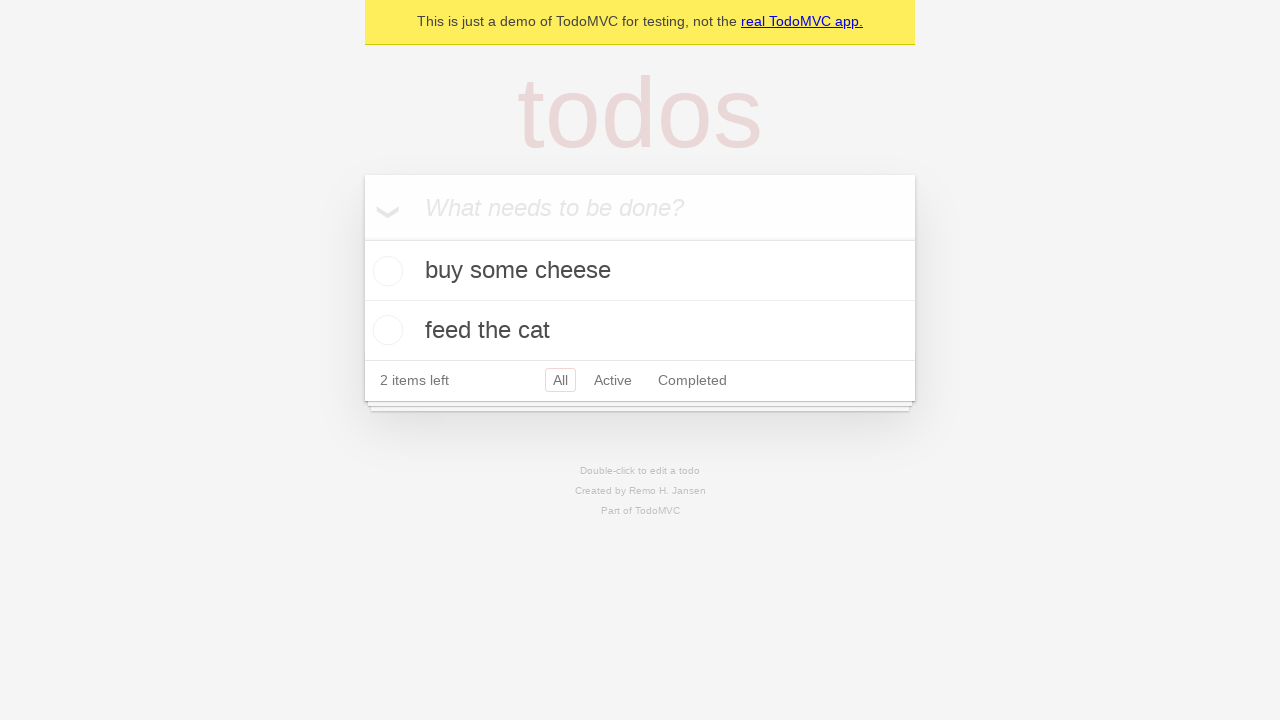

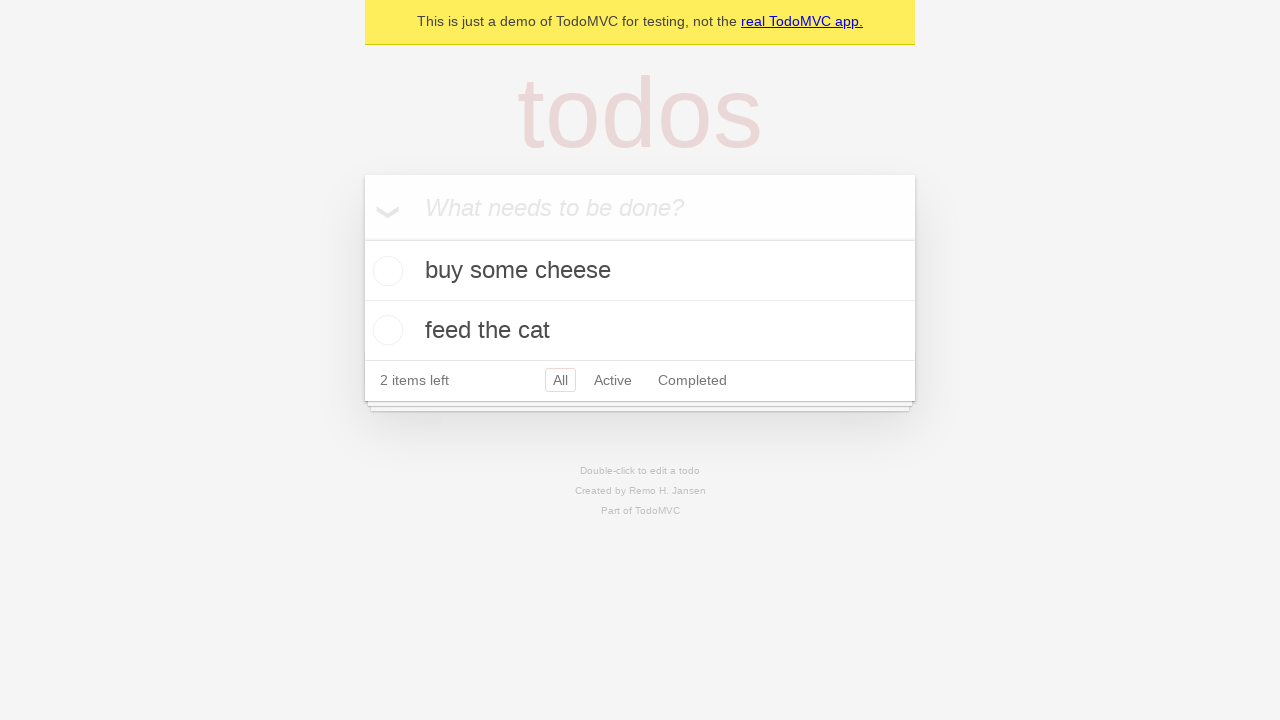